Tests sign-up form validation with an invalid email format (missing @ symbol)

Starting URL: https://moneyway.fly.dev/users/sign_up

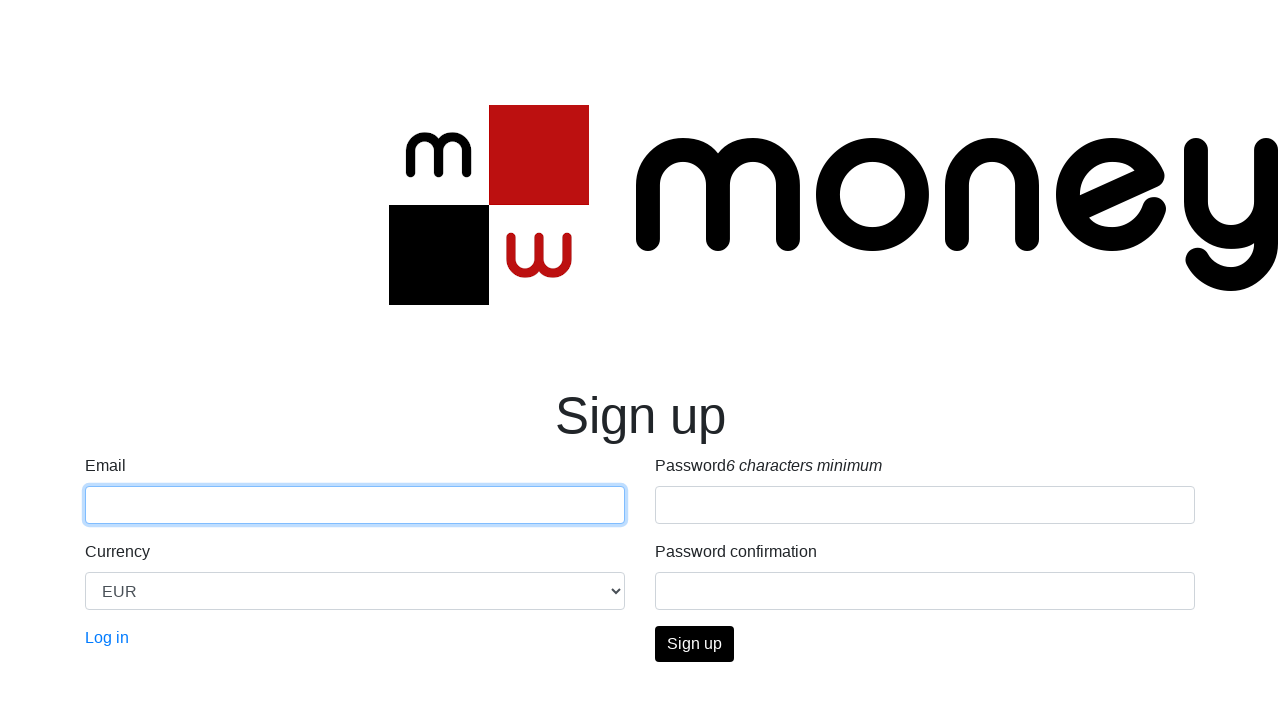

Filled email field with invalid format (missing @ symbol): jane.smith.example.com on #user_email
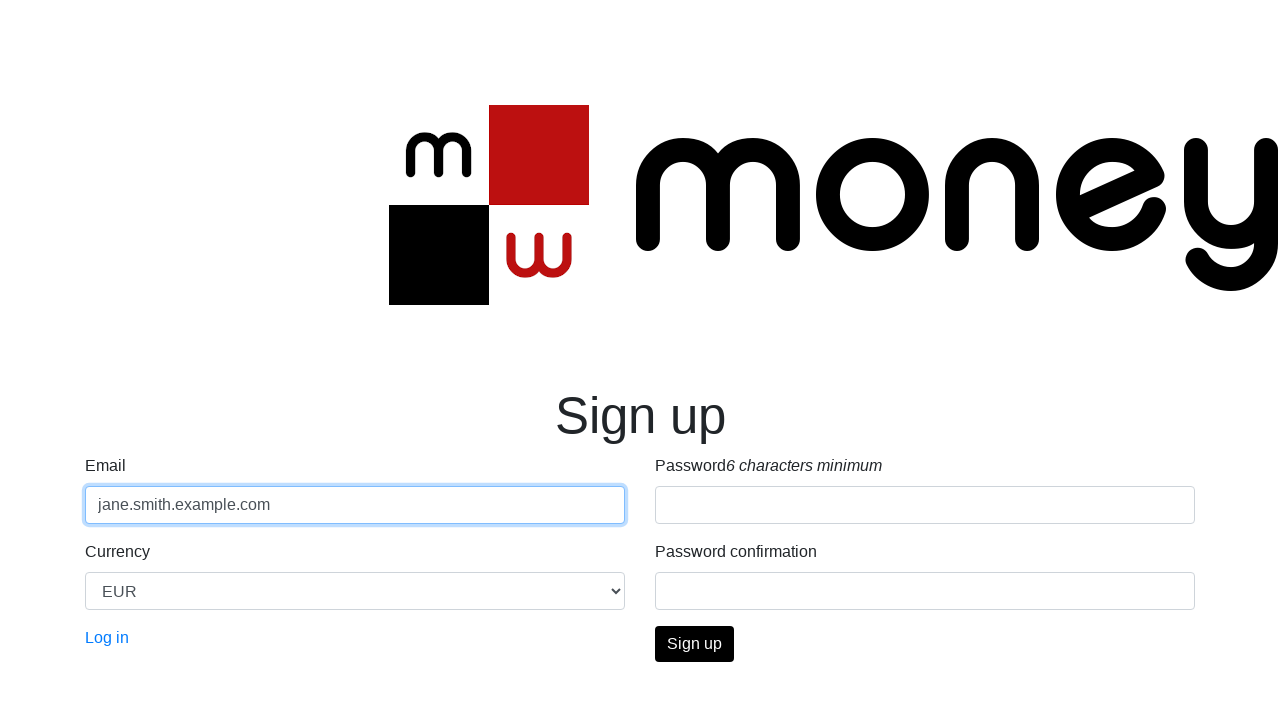

Selected EUR currency from dropdown on #user_currency
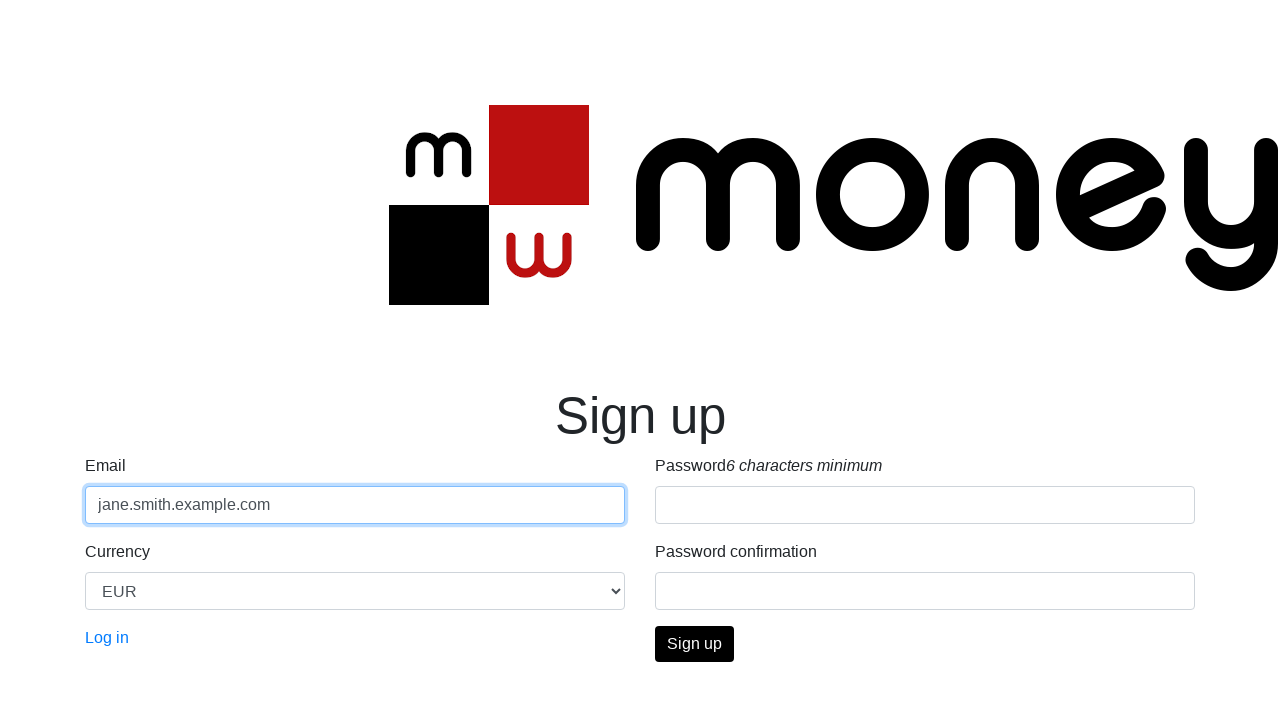

Filled password field with password1234 on #user_password
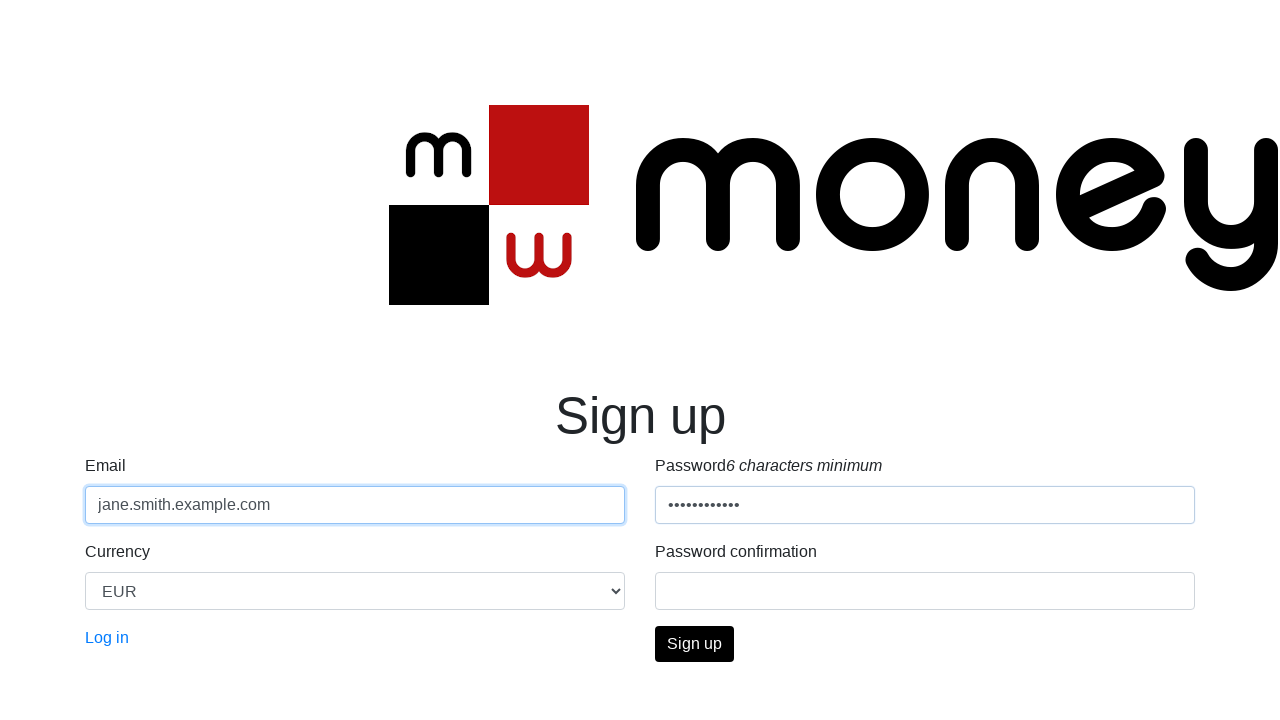

Filled password confirmation field with password1234 on #user_password_confirmation
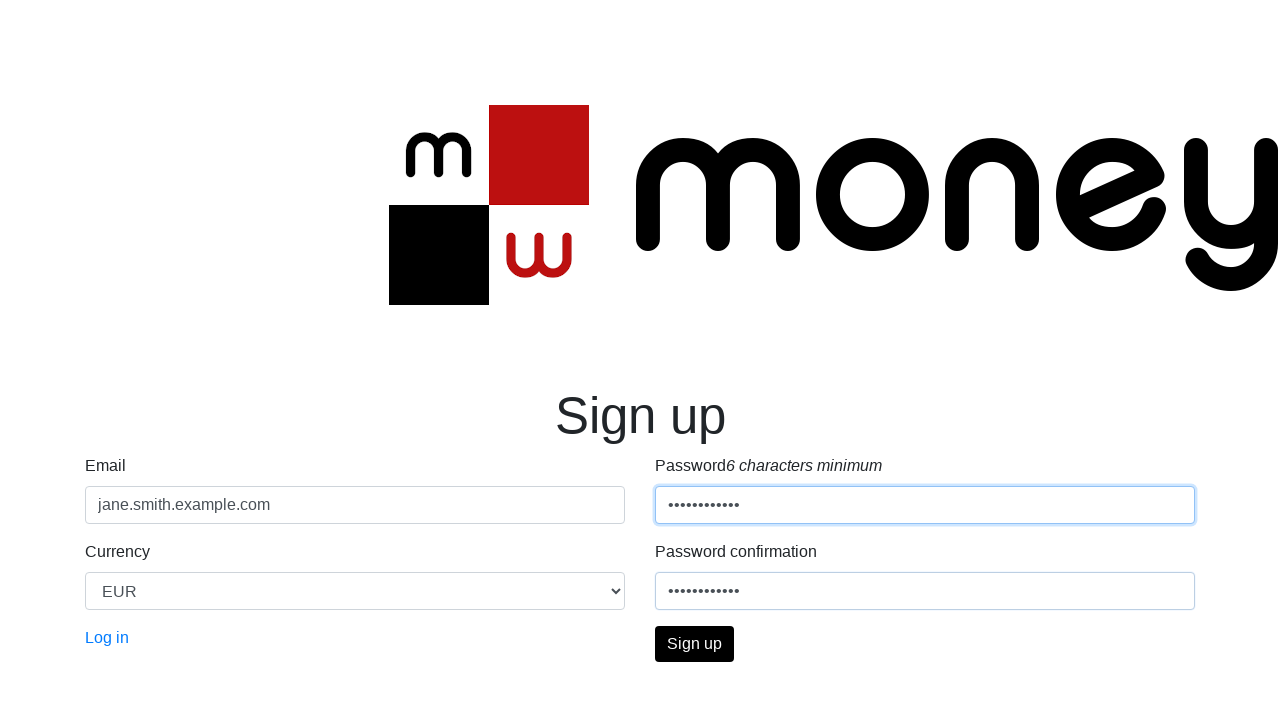

Clicked submit button to attempt sign-up with invalid email at (694, 644) on .btn-primary
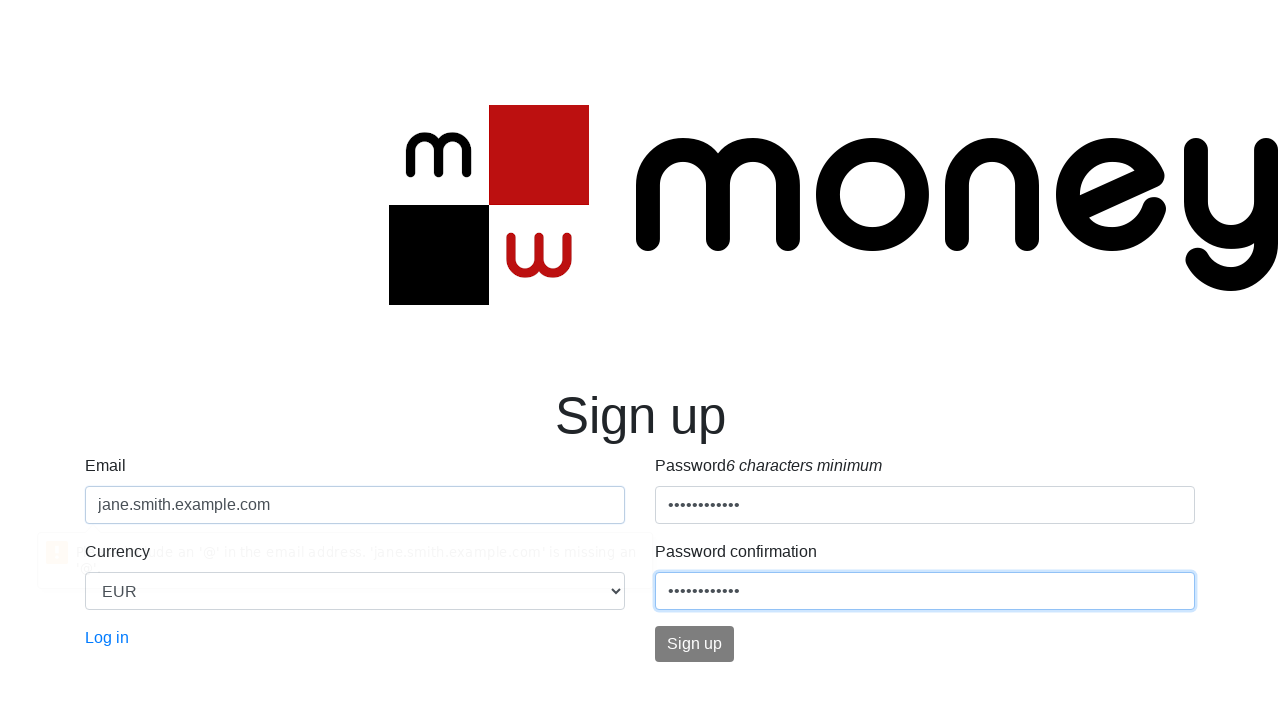

Waited 1000ms for form validation response
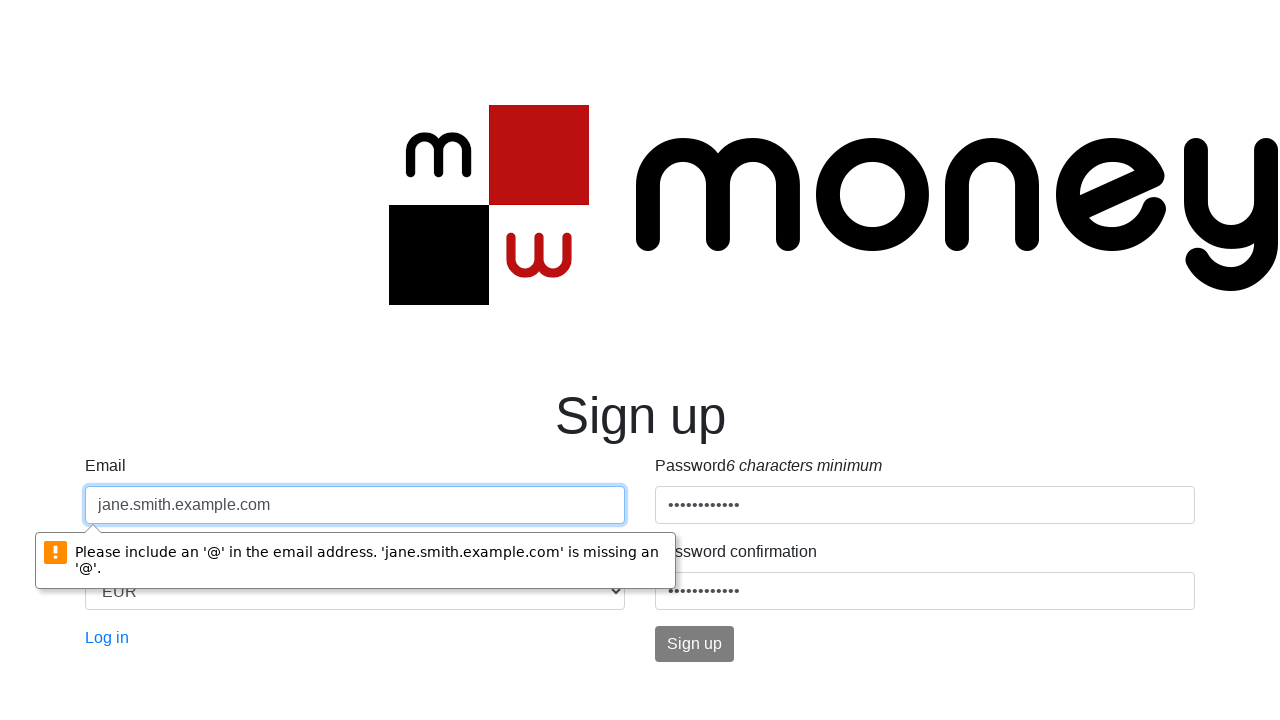

Verified that page URL did not redirect to success page (form validation rejected invalid email)
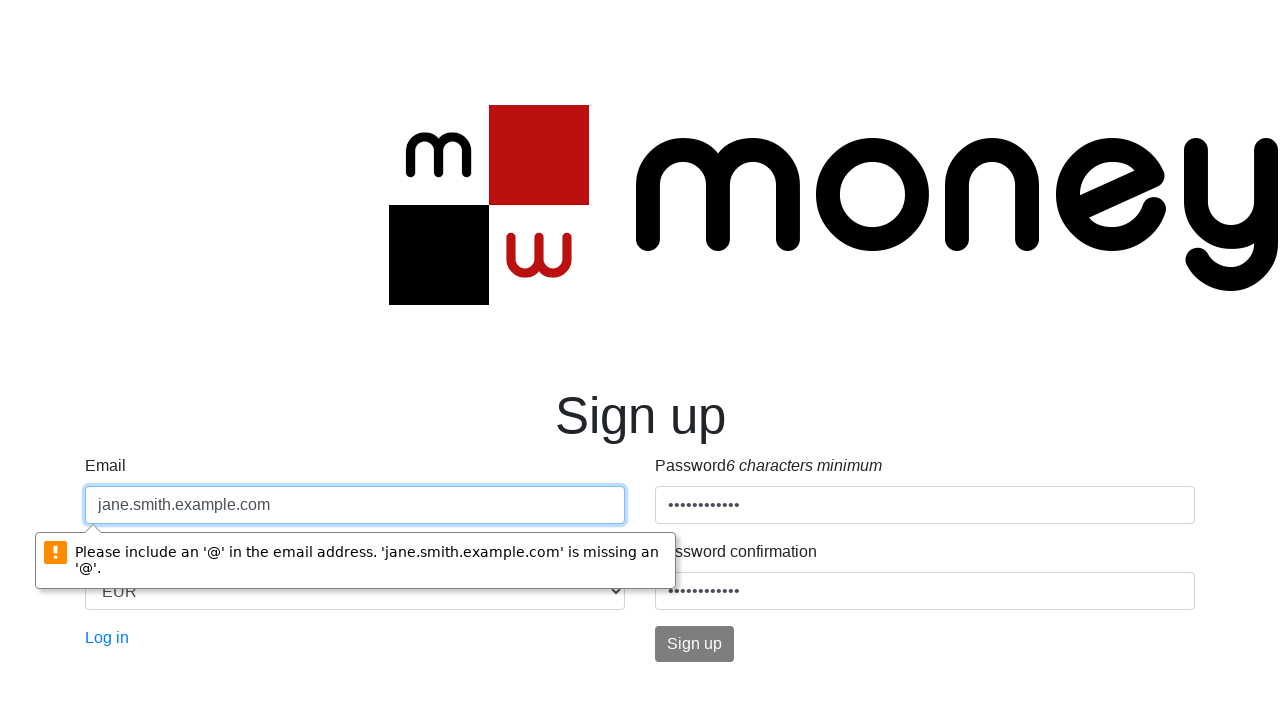

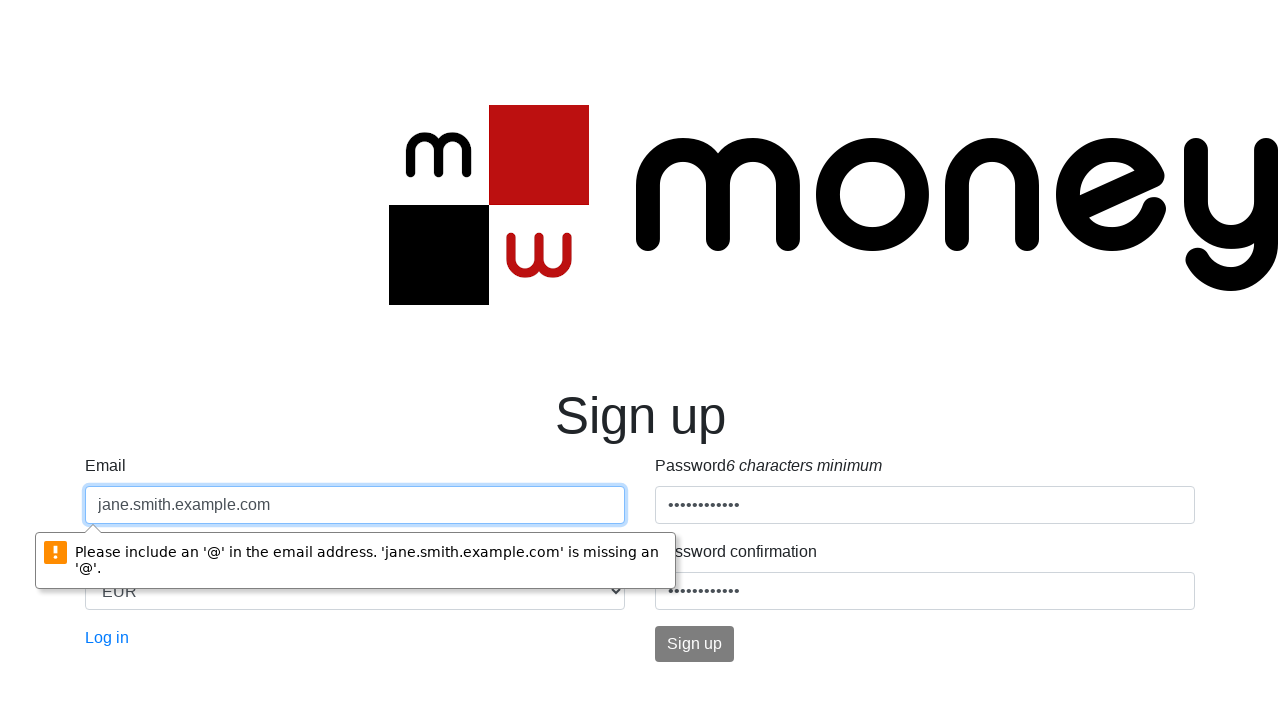